Tests the footer section of the Only Digital website by verifying the presence of menu items, contact information (email, phone, Telegram), social media links (Behance, DProfile, VK), and copyright text.

Starting URL: https://only.digital/

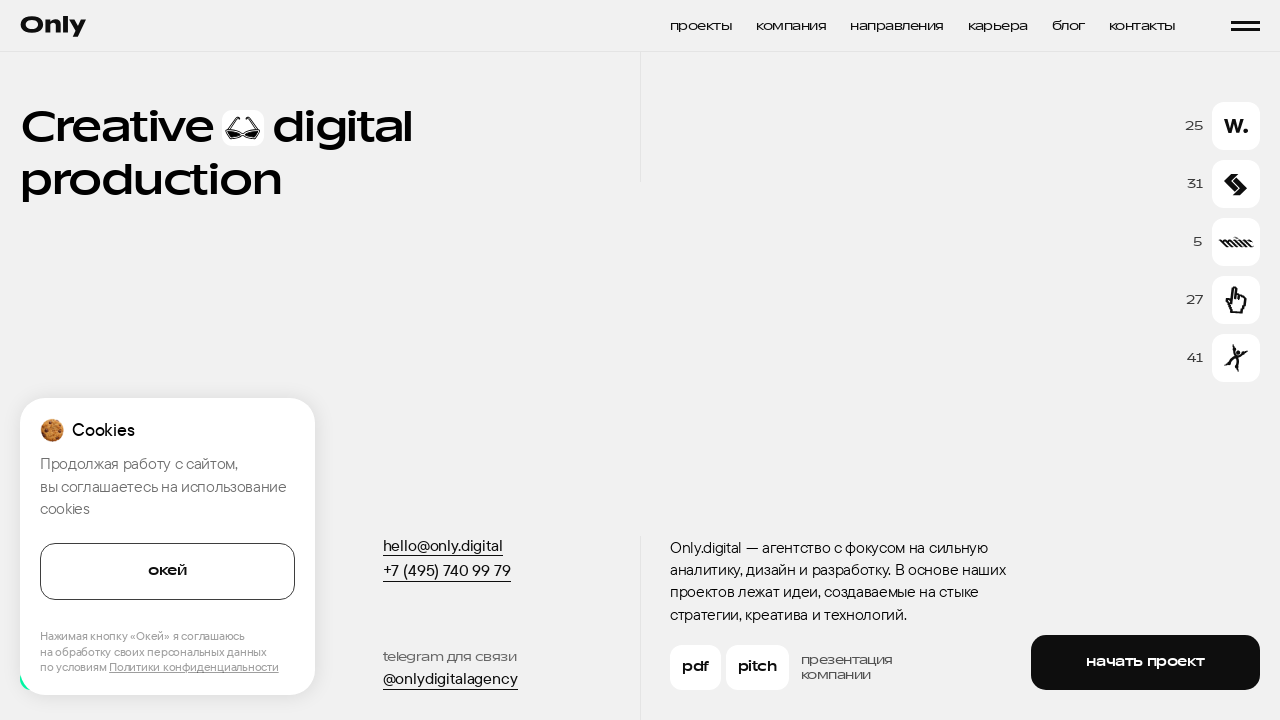

Page body loaded
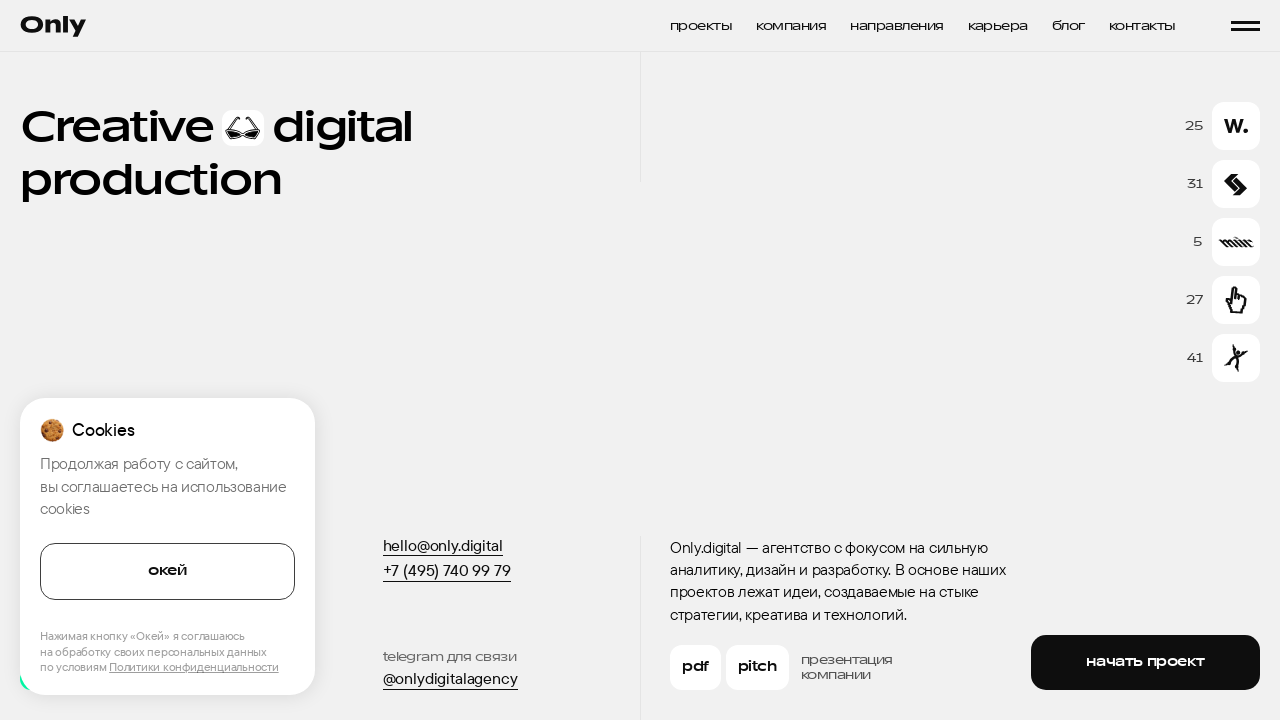

Located footer element
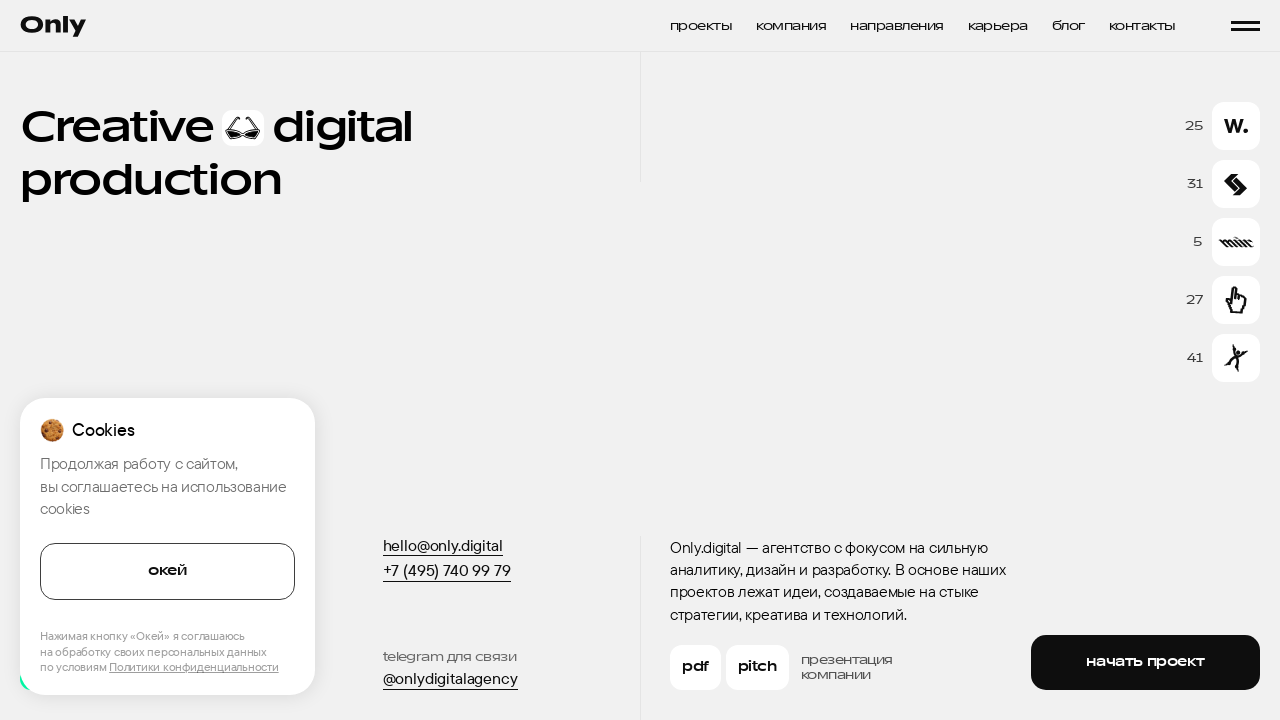

Scrolled footer into view
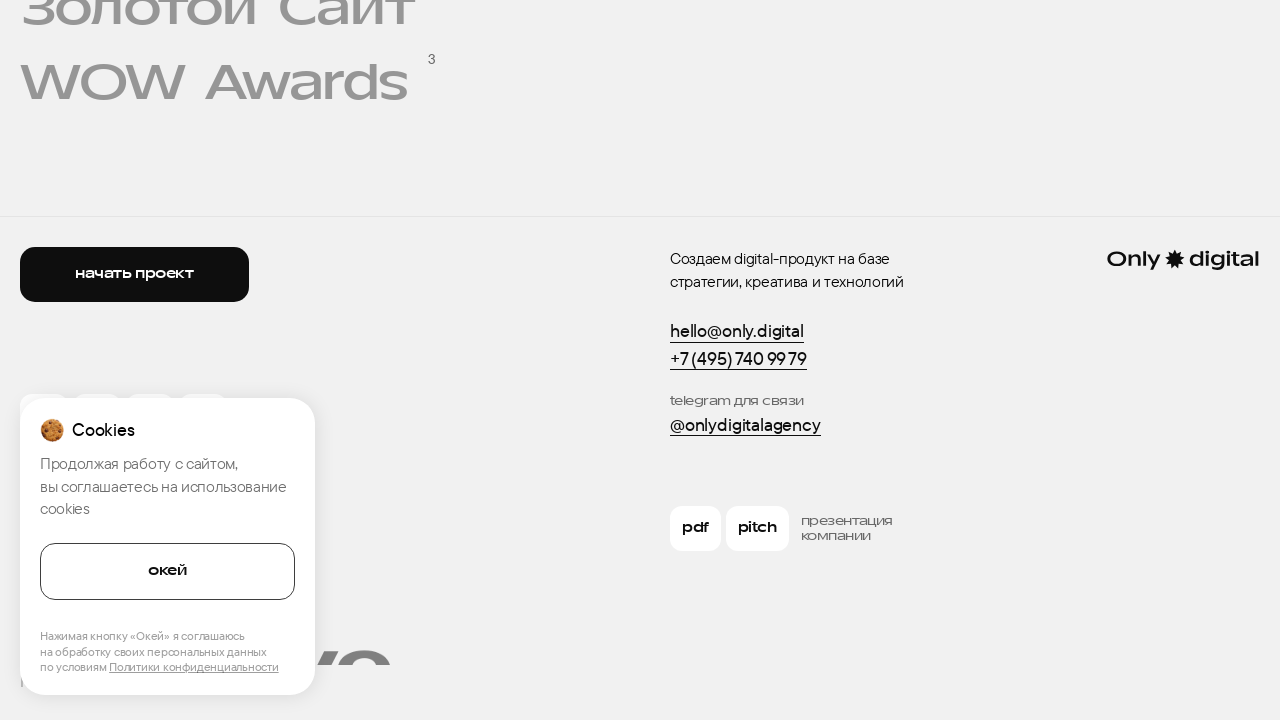

Waited 500ms for lazy-loaded content
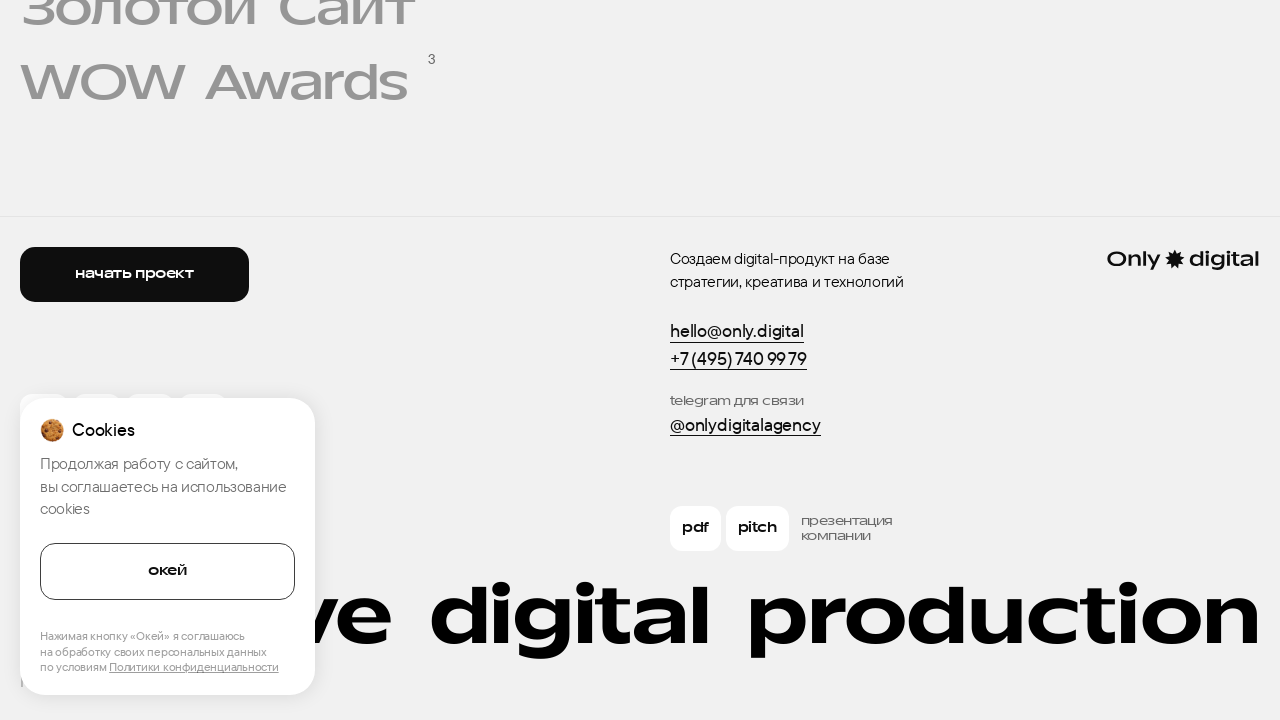

Footer is visible
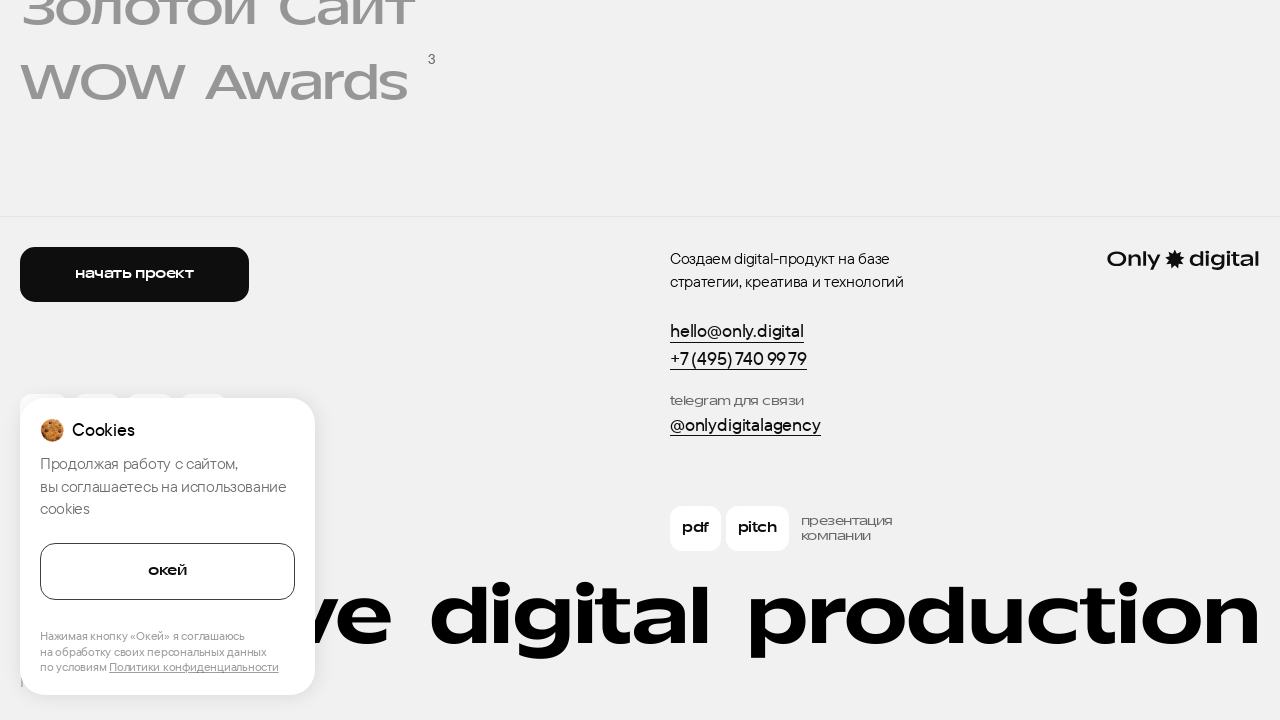

Menu items found in footer (Work, About us, What we do, Career, Blog, Contacts or Russian equivalents)
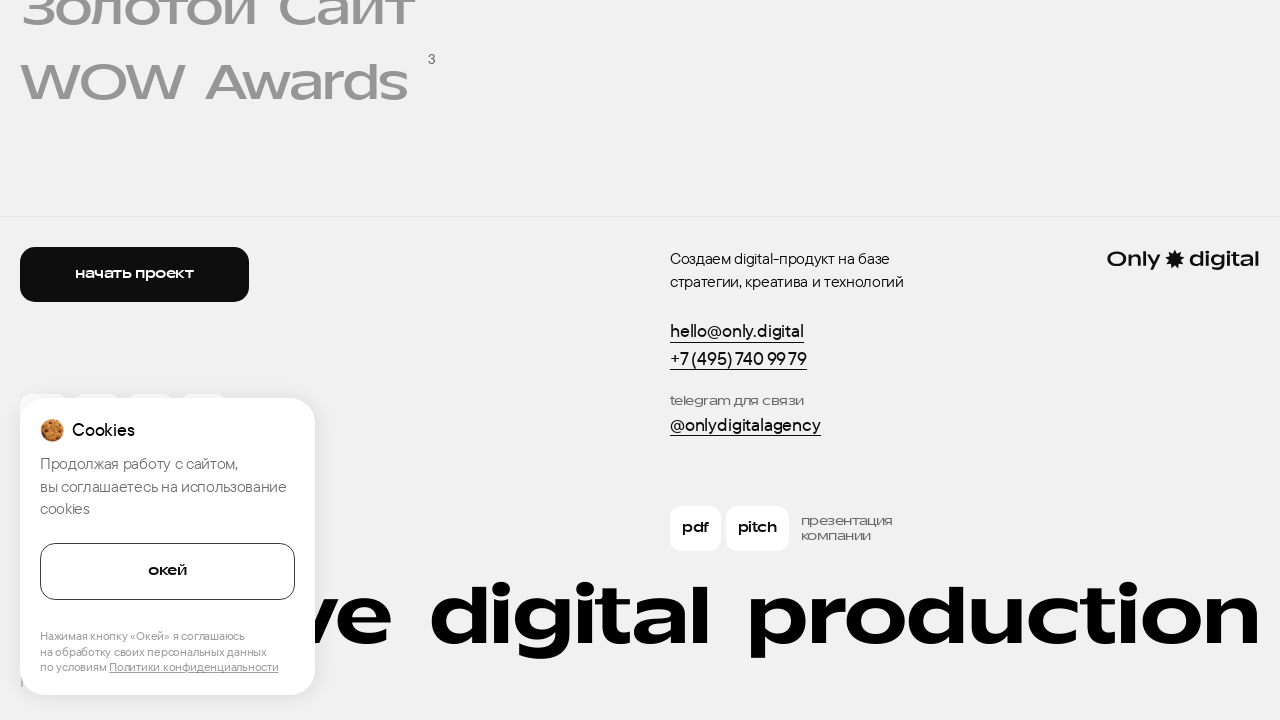

Verified email 'hello@only.digital' is present in footer
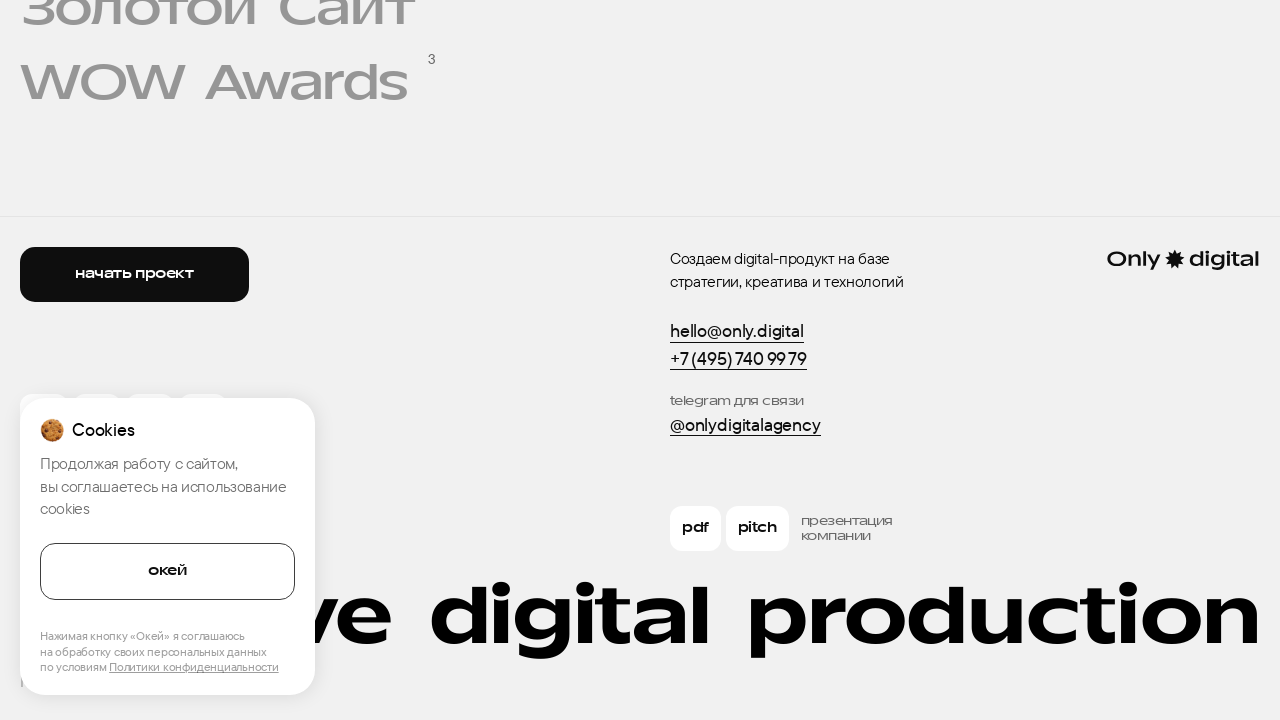

Verified phone number with +7 and 495 area code is present in footer
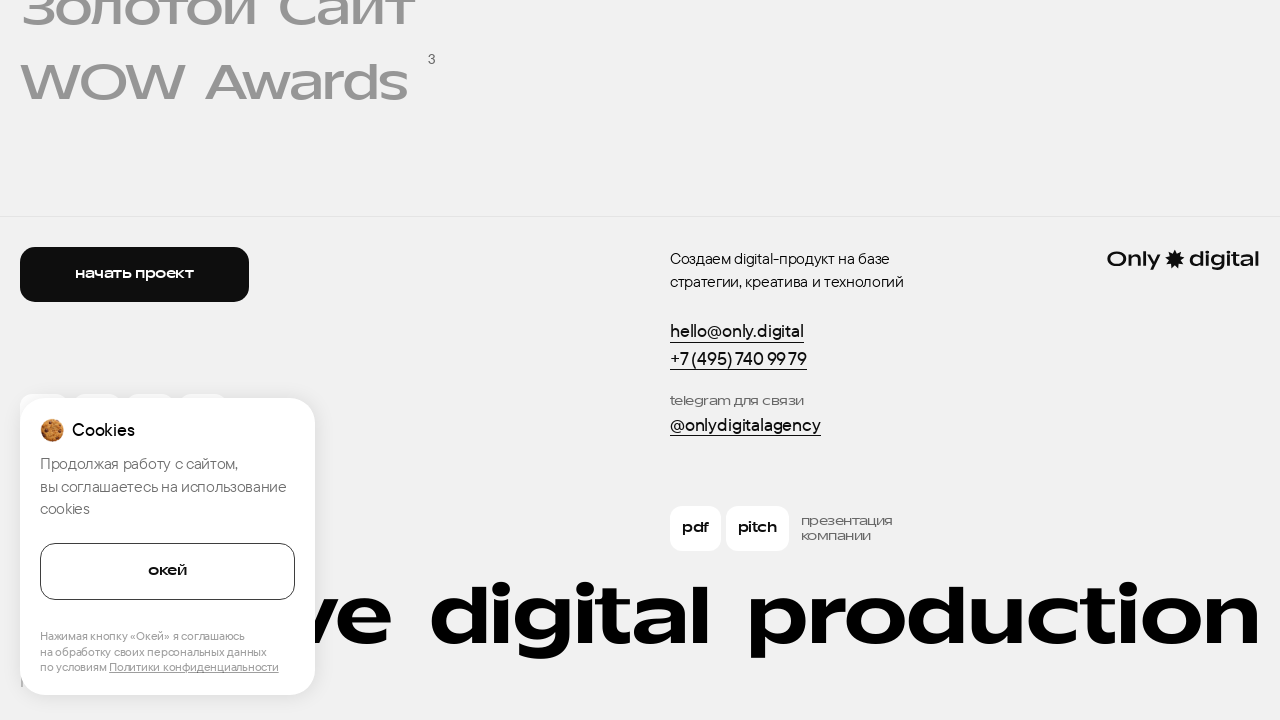

Verified Behance social media link is present in footer
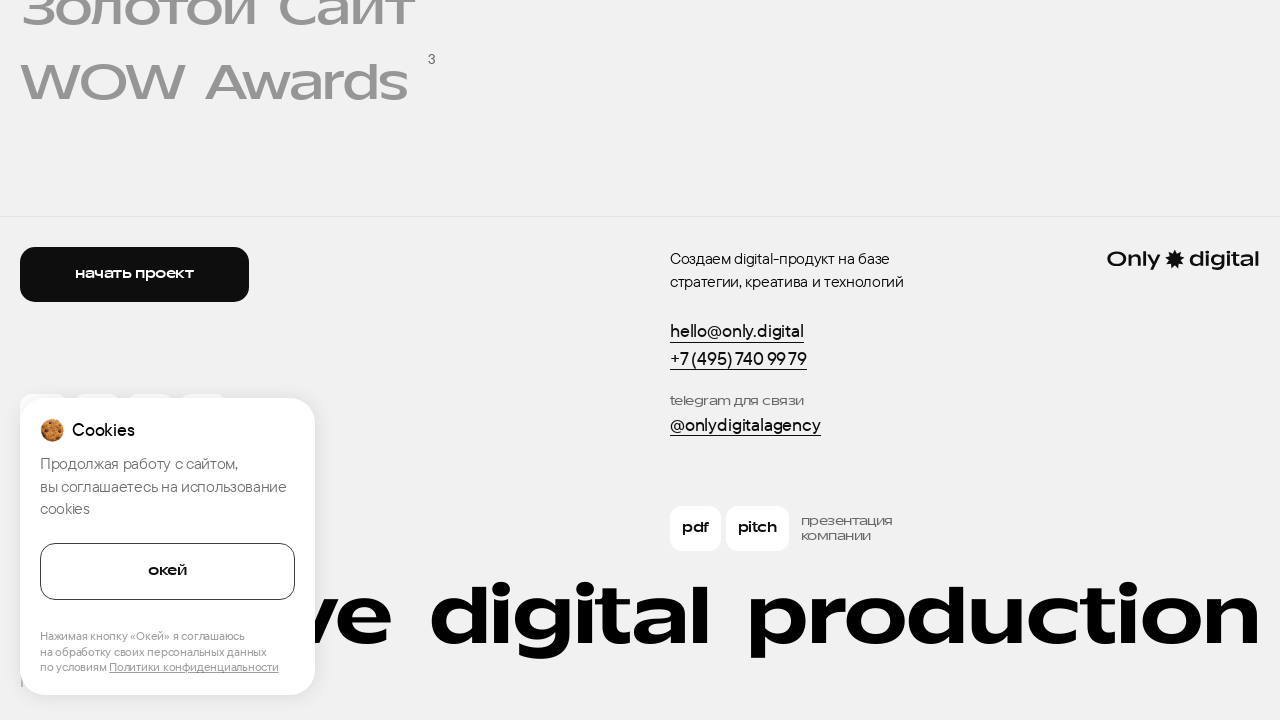

Verified VK social media link is present in footer
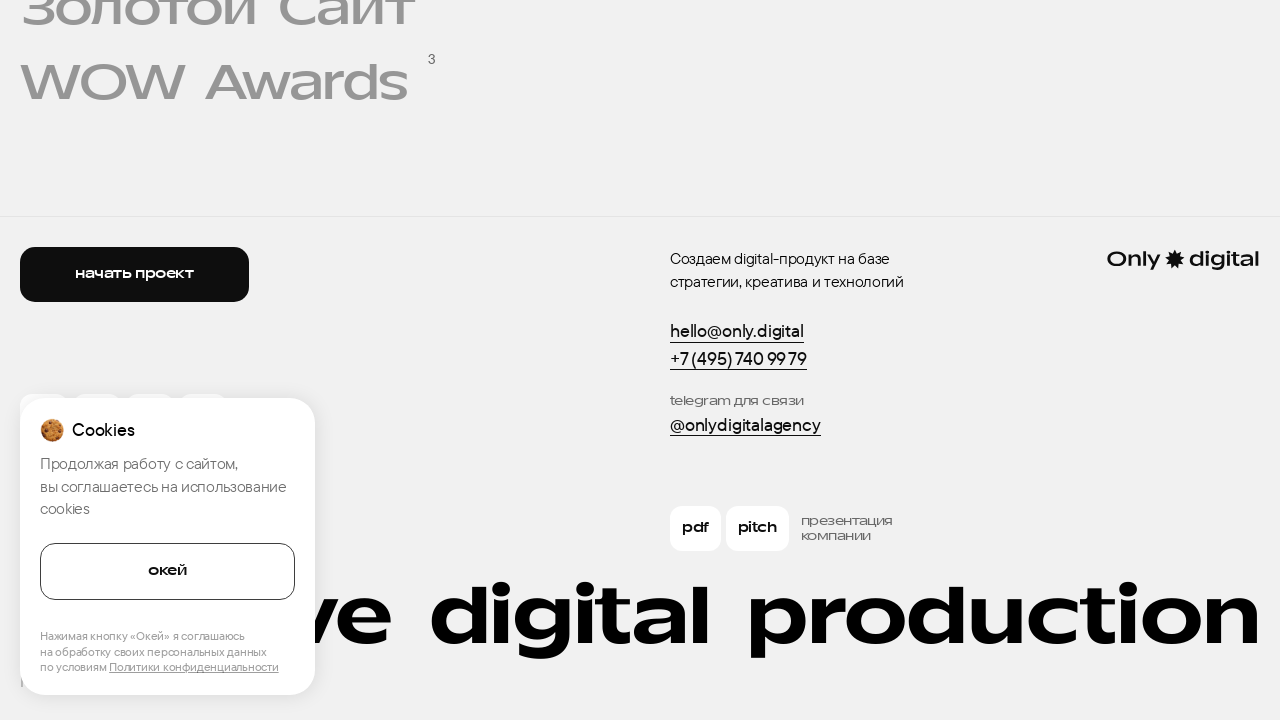

Verified copyright year 2014 is present in footer
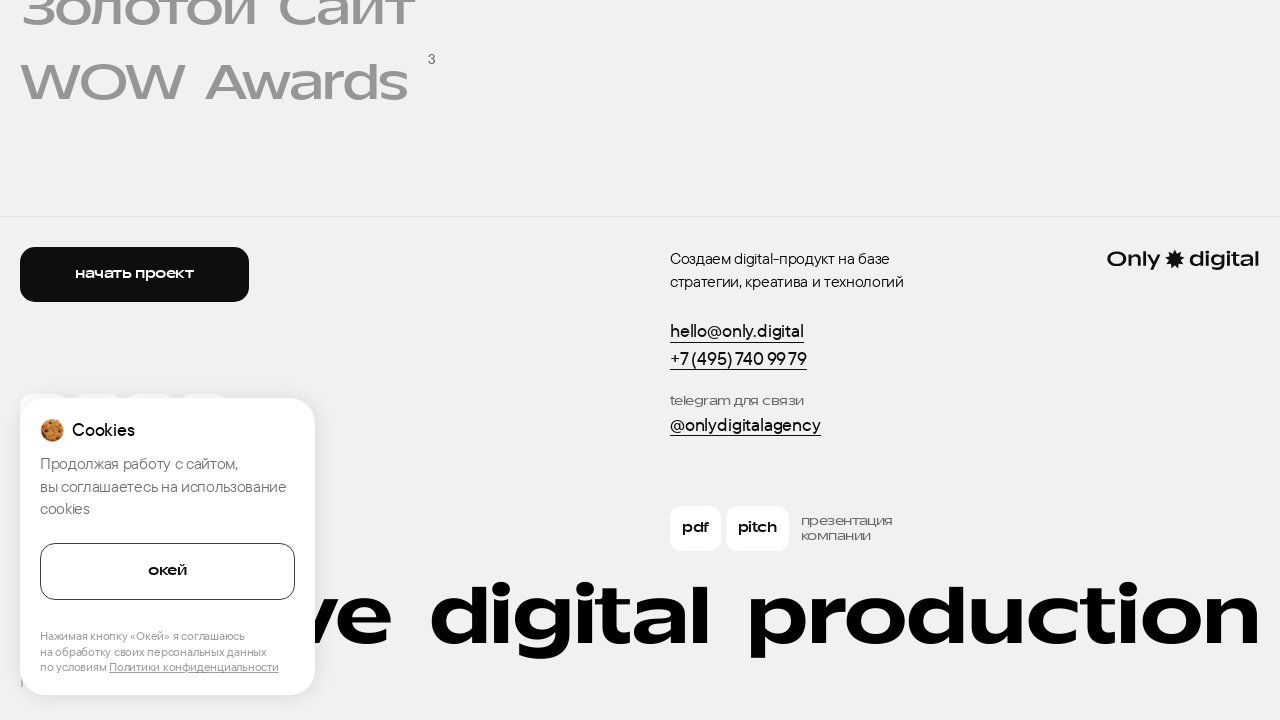

Verified copyright year 2025 is present in footer
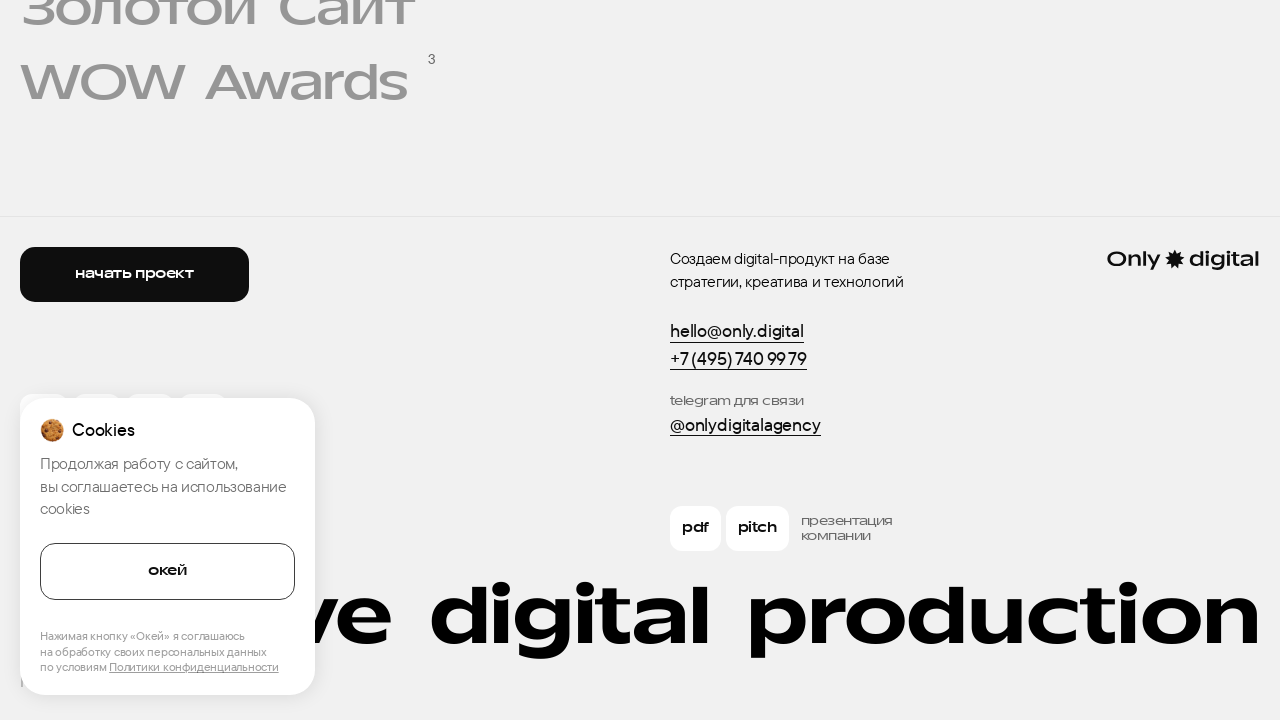

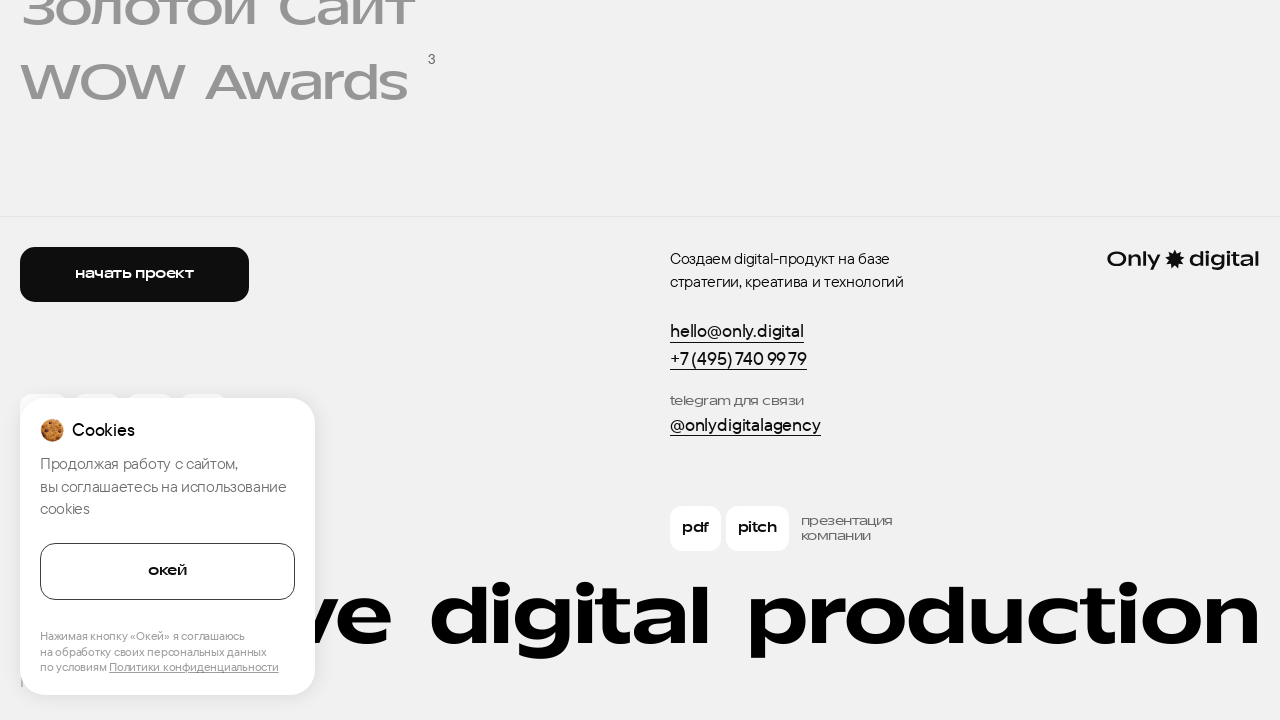